Tests the draggable functionality on jQuery UI demo page by dragging an element horizontally

Starting URL: https://jqueryui.com/draggable/

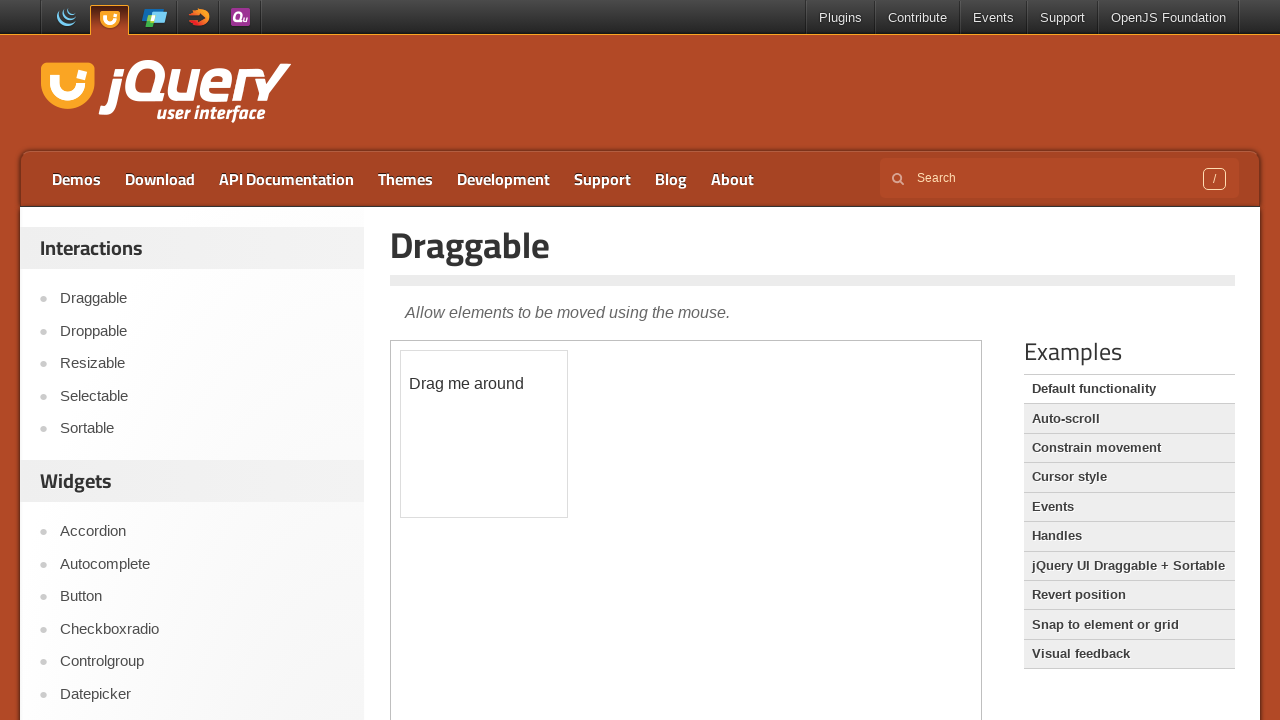

Located iframe on jQuery UI draggable demo page
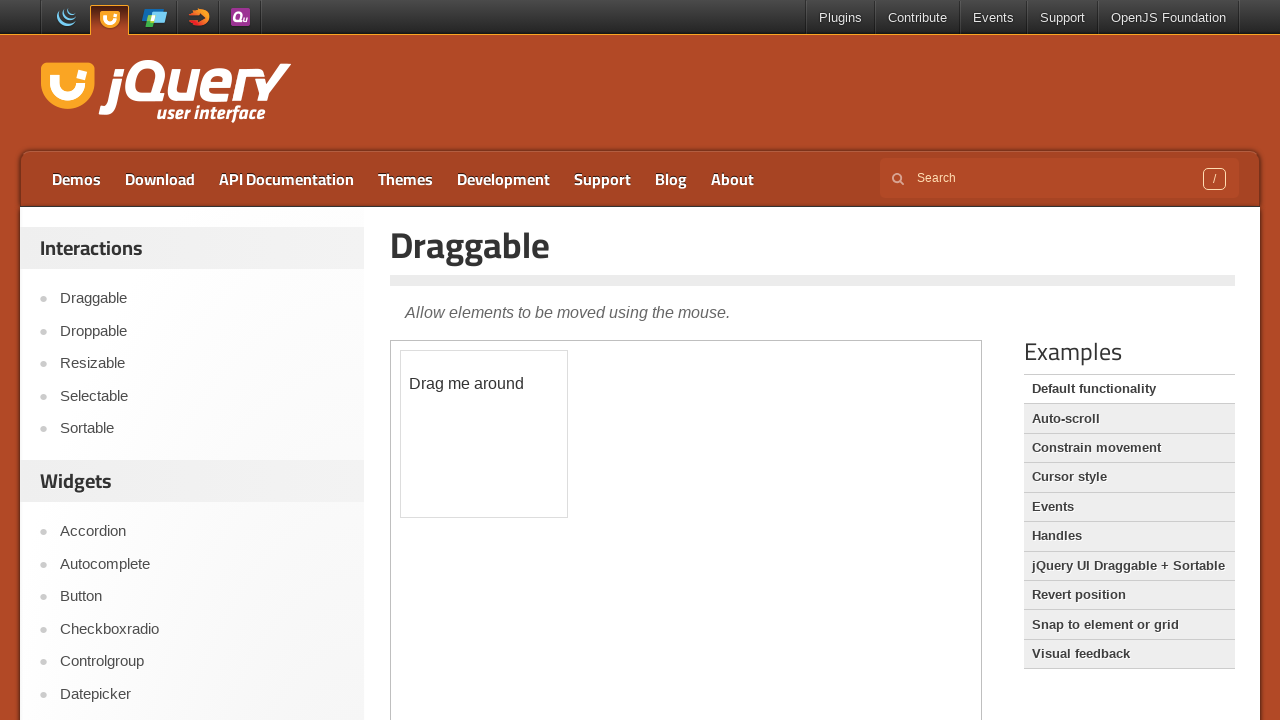

Located draggable element within iframe
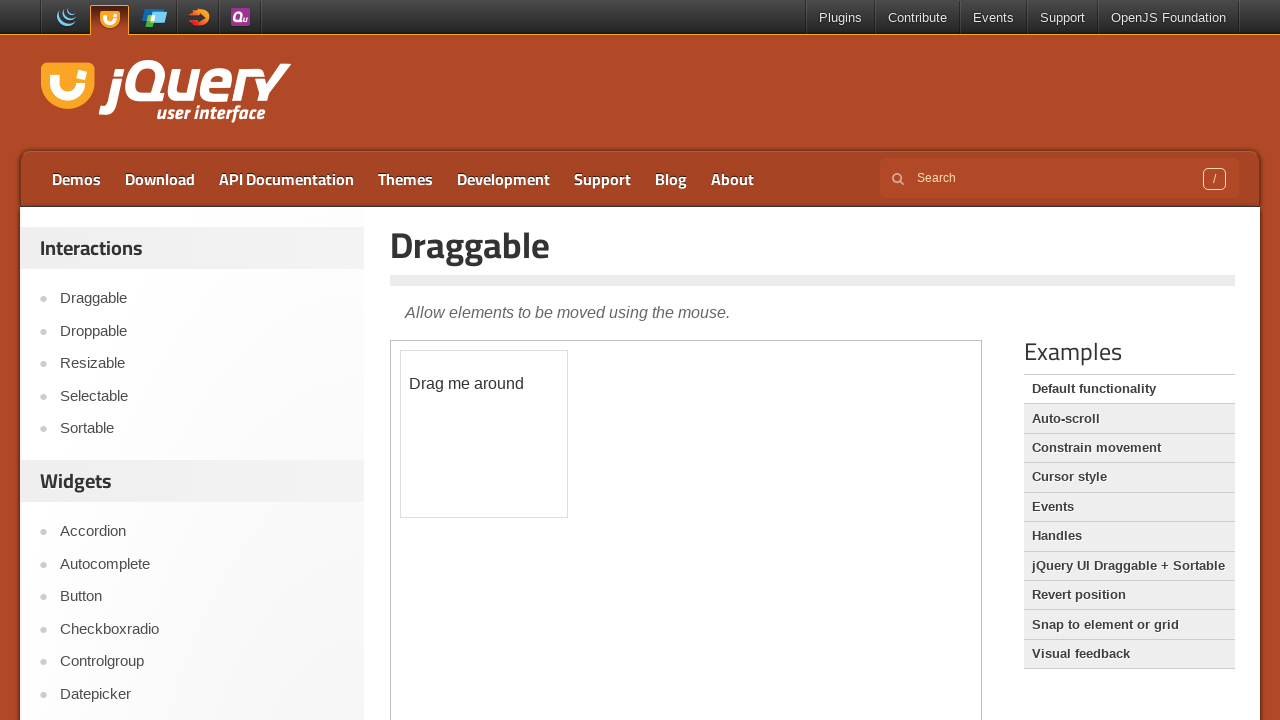

Dragged element 300 pixels to the right at (701, 351)
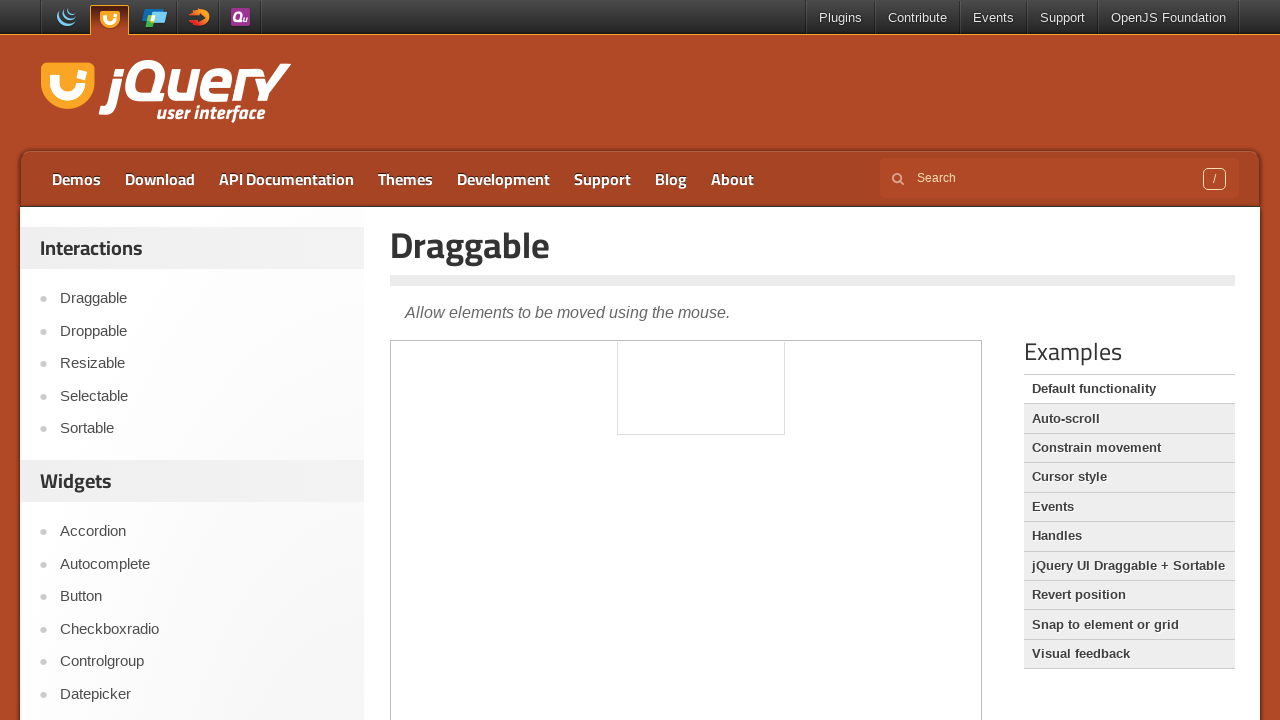

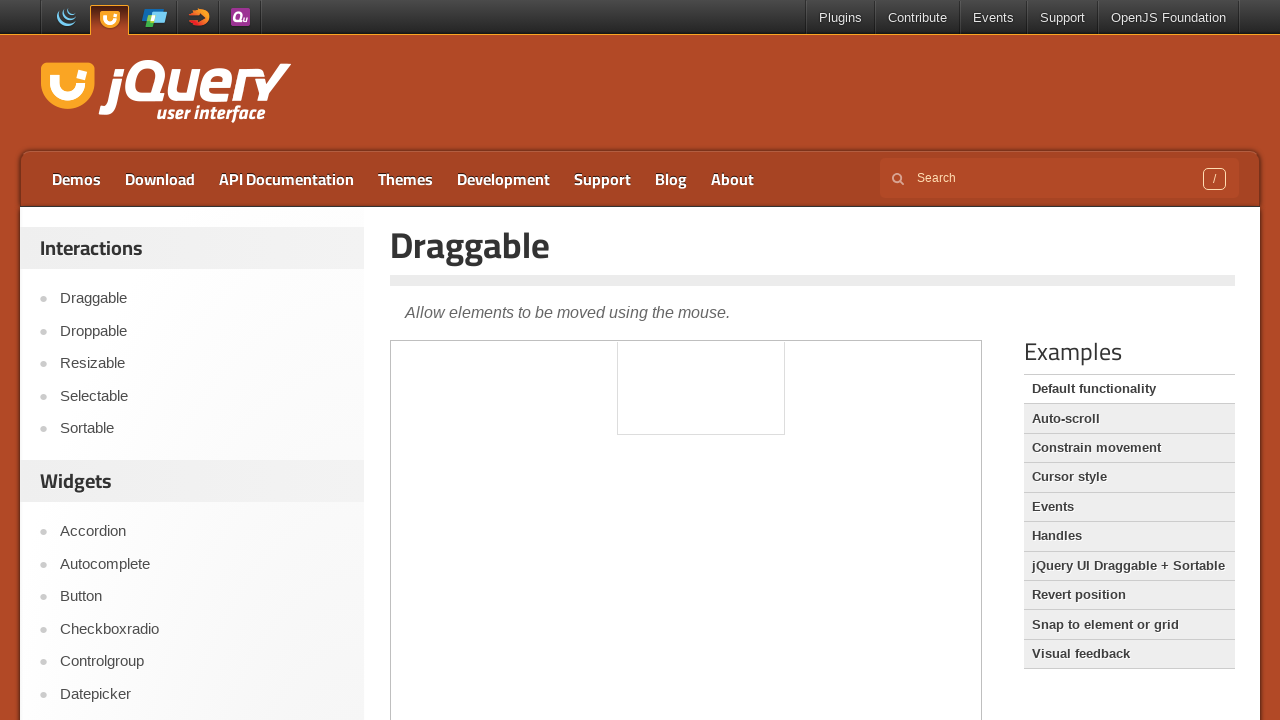